Tests multi-select dropdown functionality by clicking on the dropdown and selecting multiple color options

Starting URL: https://demoqa.com/select-menu

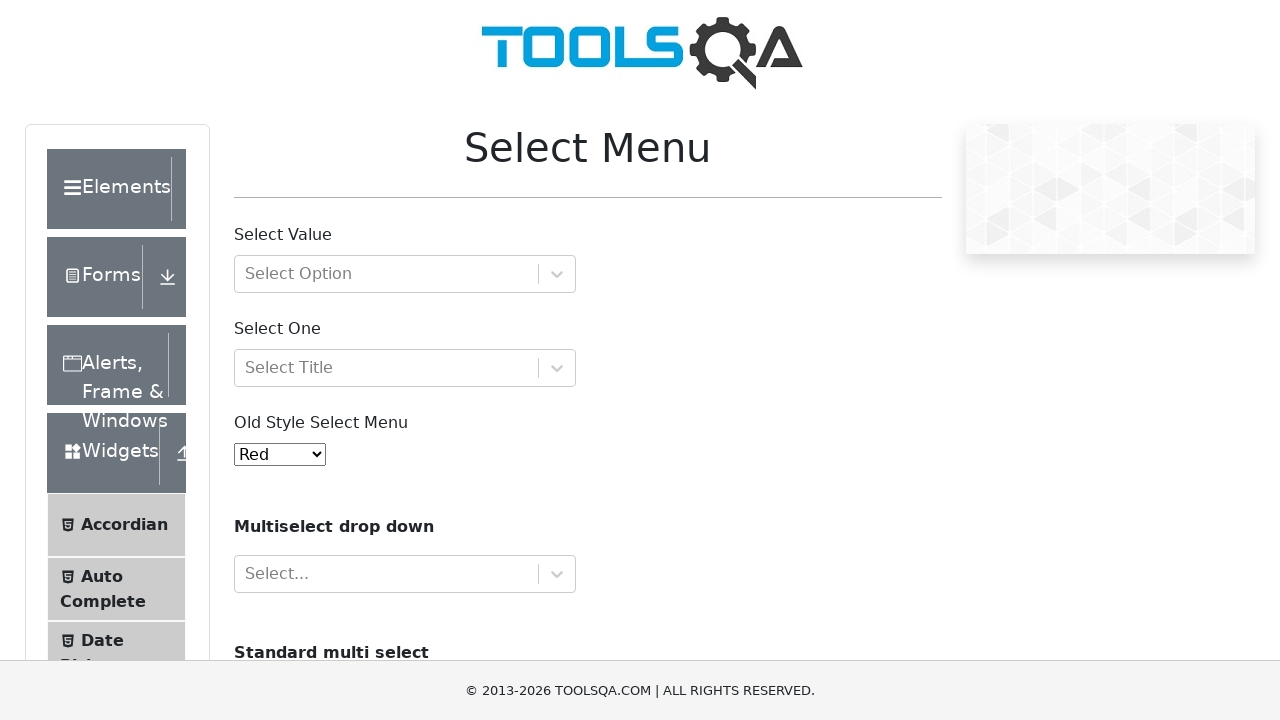

Clicked on the multi-select dropdown to open it at (556, 574) on xpath=//div[@id='selectMenuContainer']/div[@class='row'][2]/div/div/div[1]/div[2
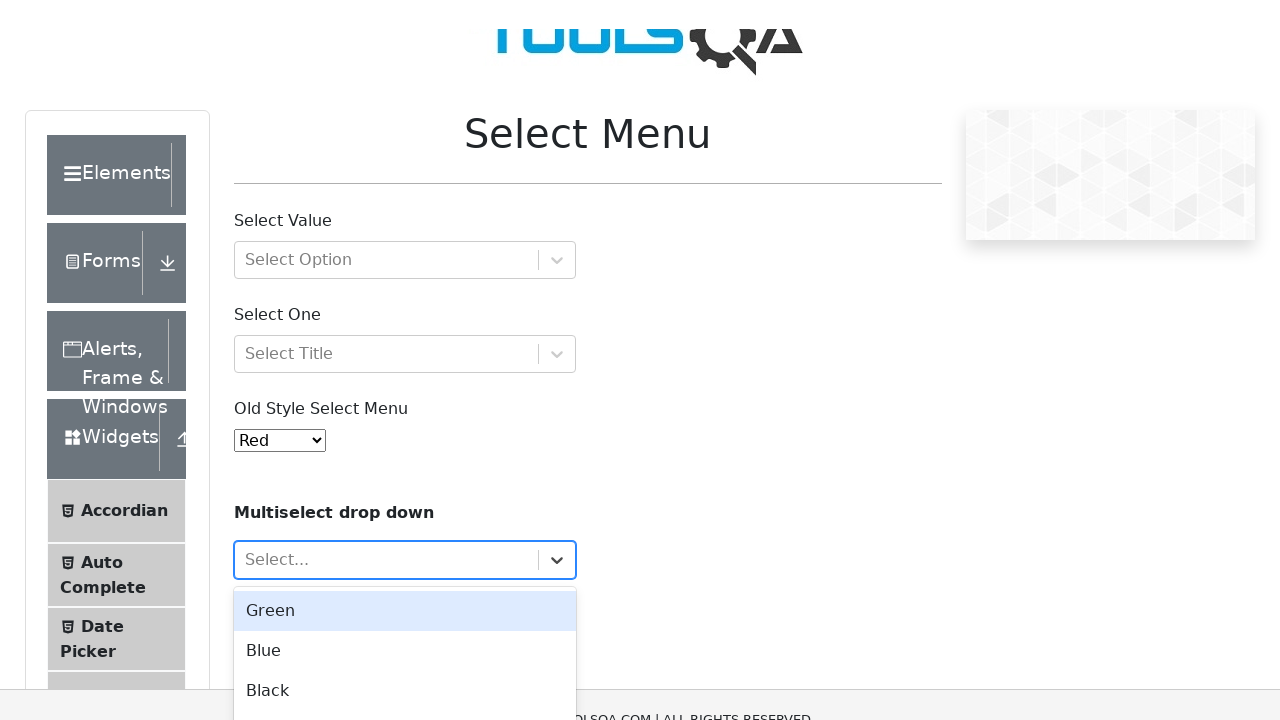

Selected Blue color option from dropdown at (405, 608) on #react-select-4-option-1
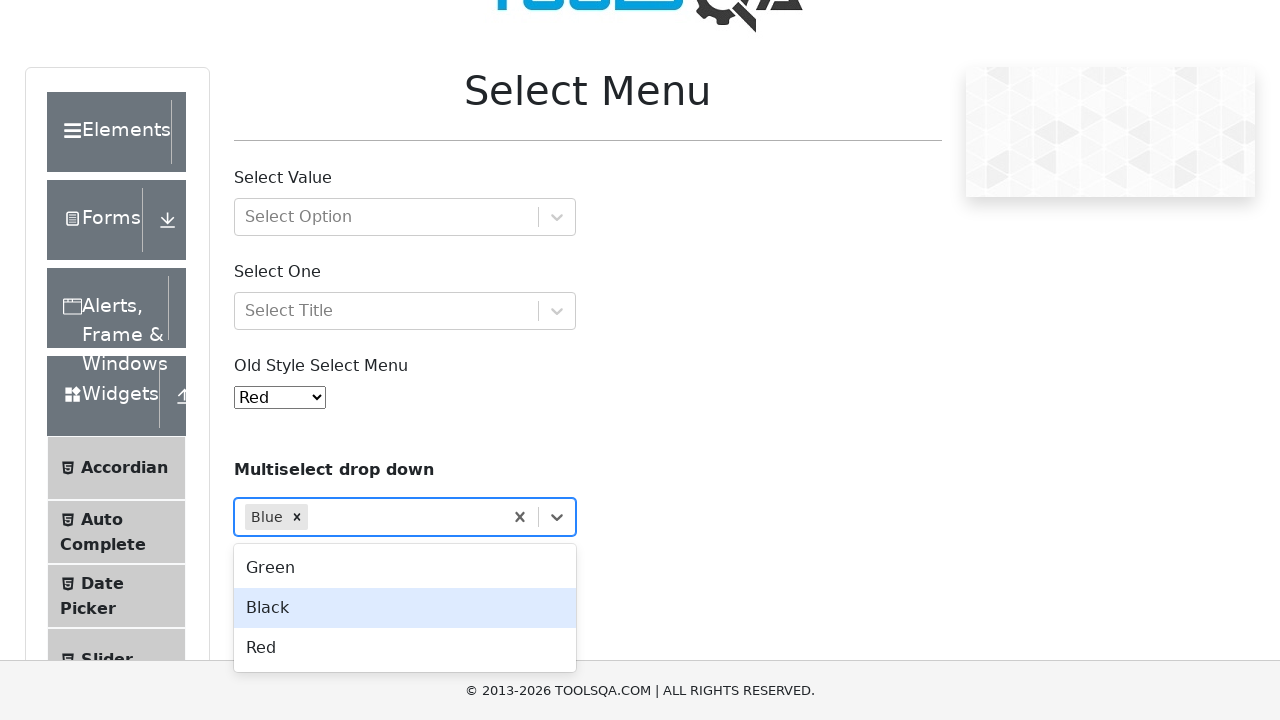

Selected Black color option from dropdown at (405, 608) on #react-select-4-option-2
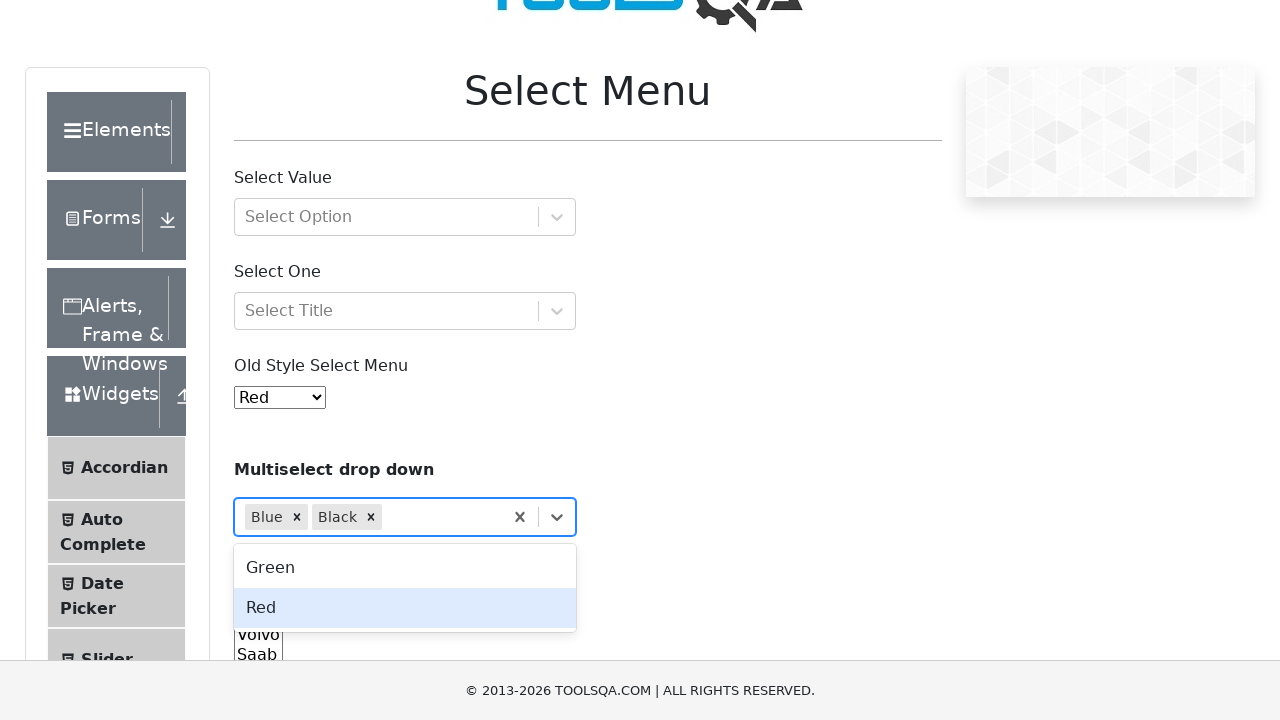

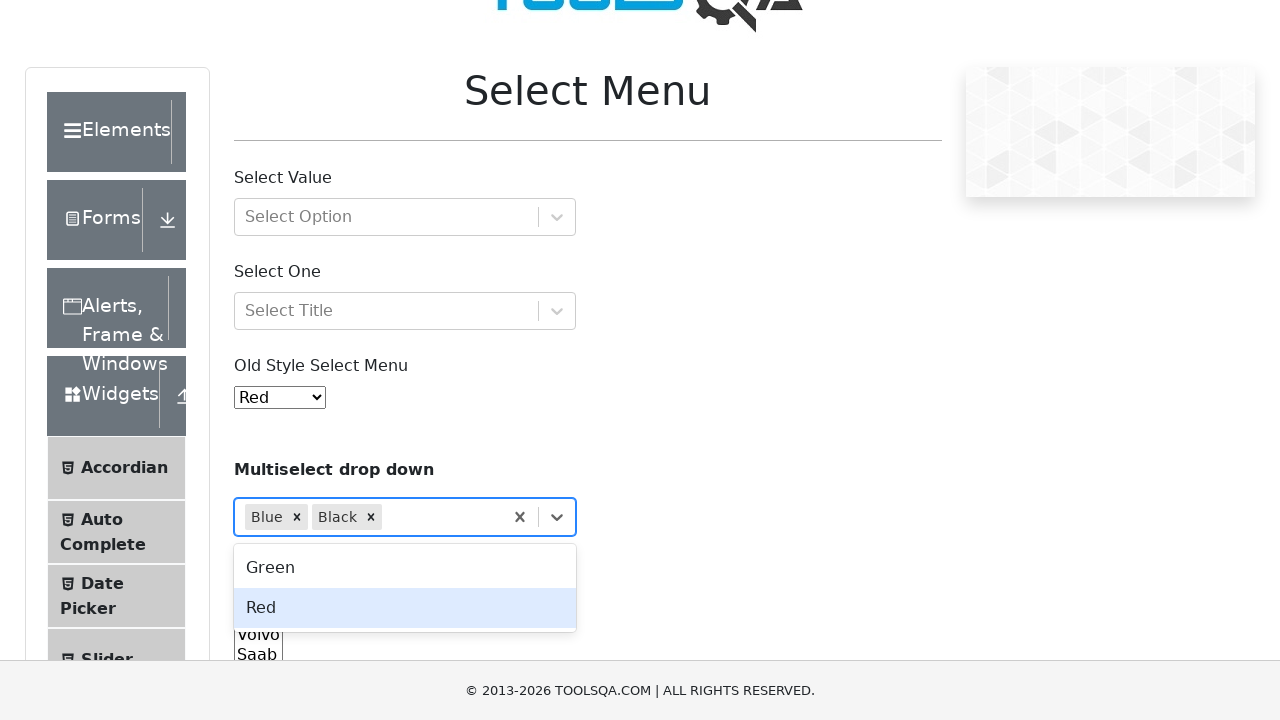